Tests a timed alert that appears after a delay by clicking the timer alert button and accepting the alert when it appears

Starting URL: https://demoqa.com/alerts

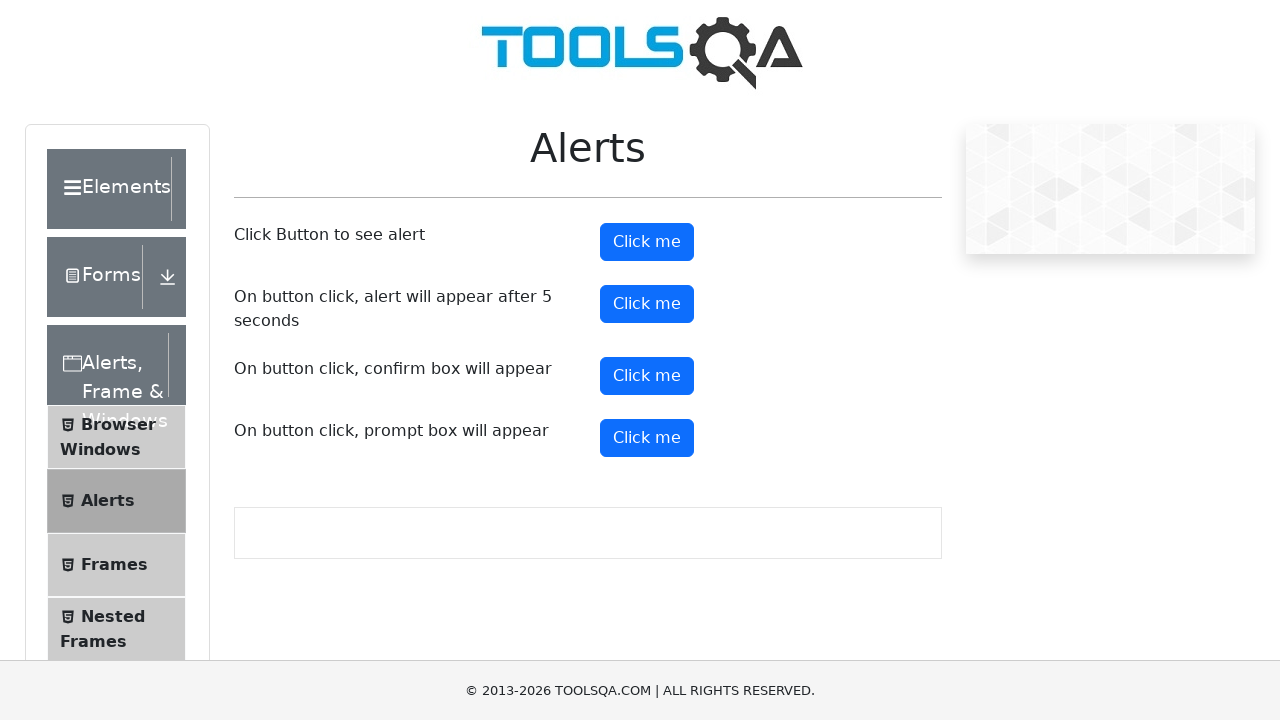

Navigated to alerts demo page
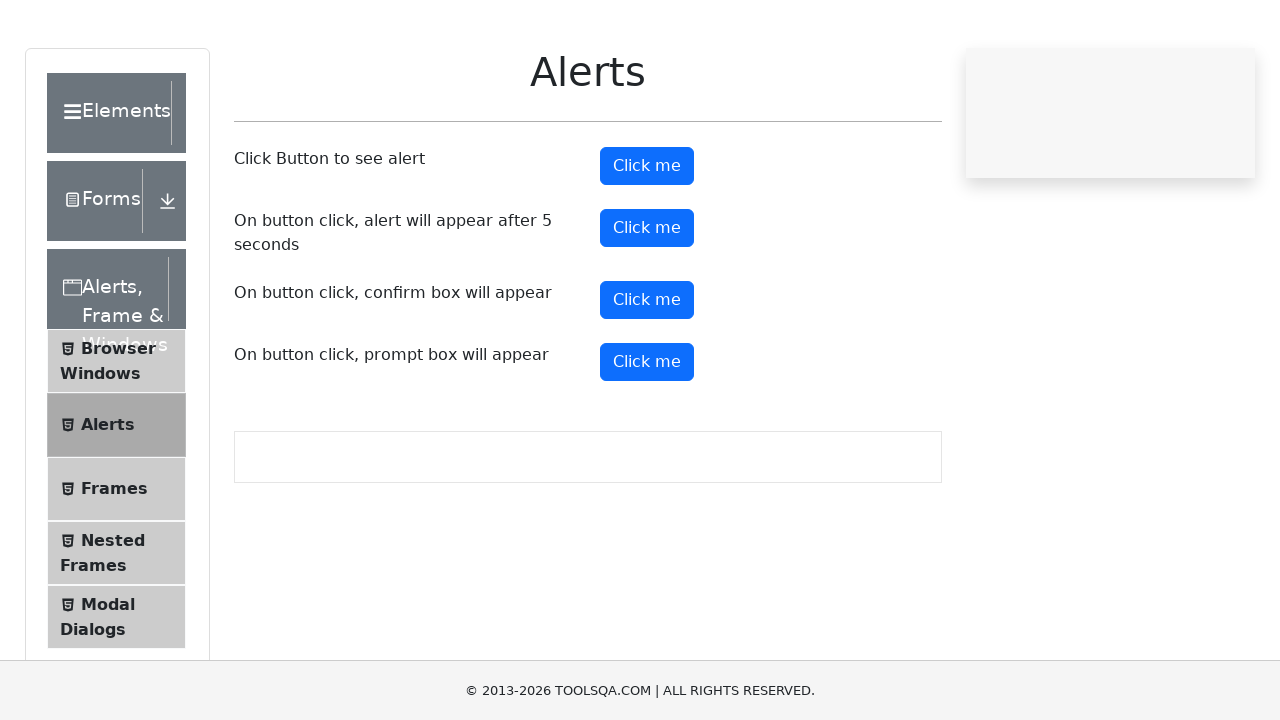

Set up dialog handler to auto-accept alerts
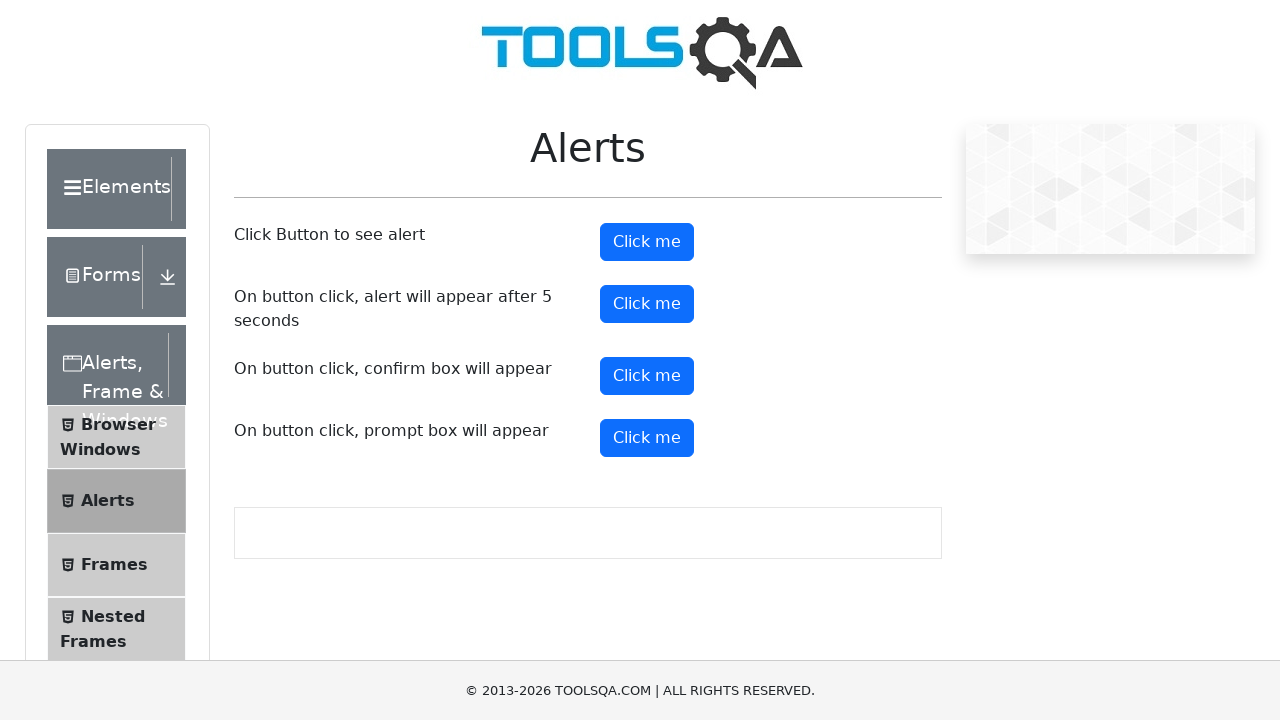

Clicked the timer alert button at (647, 304) on #timerAlertButton
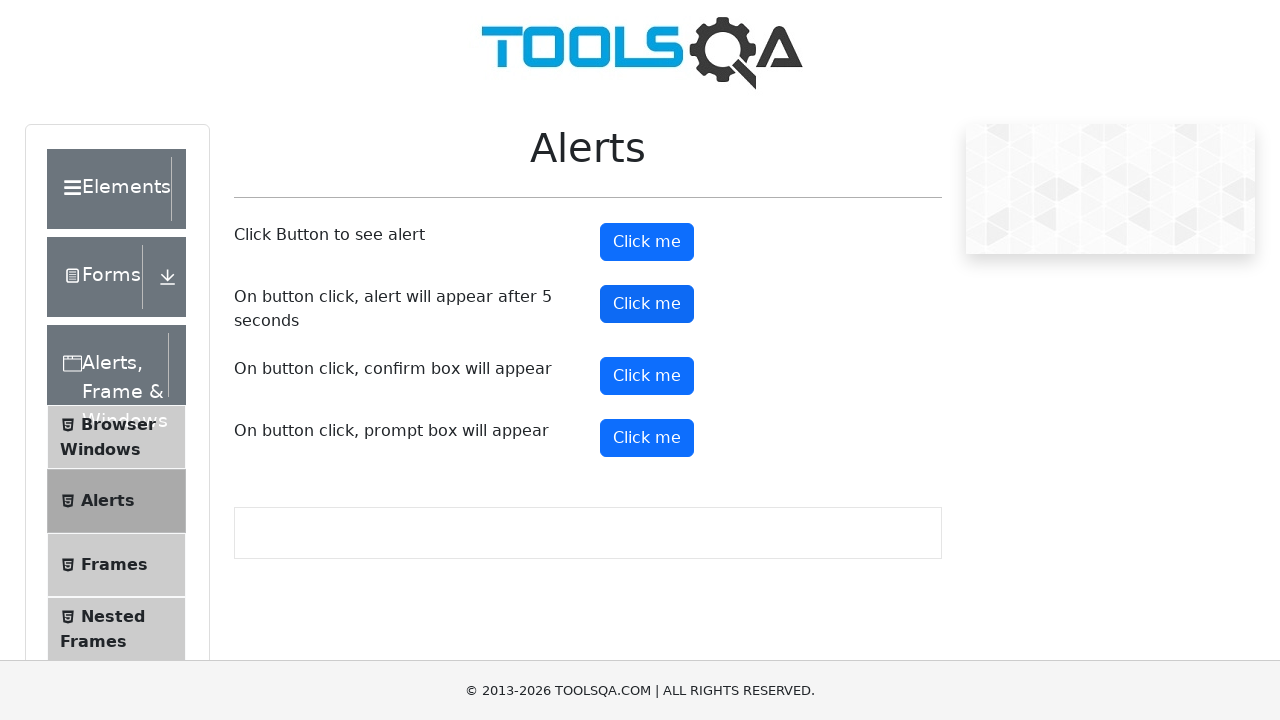

Waited 6 seconds for timed alert to appear and be accepted
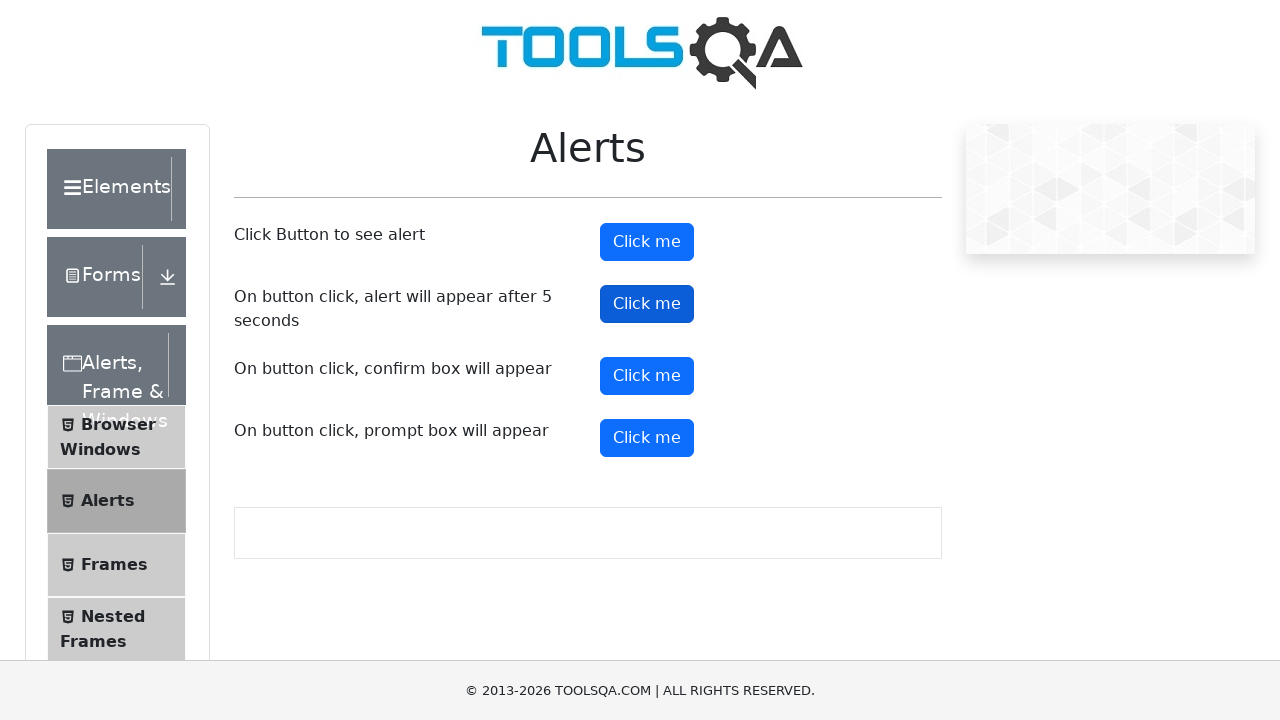

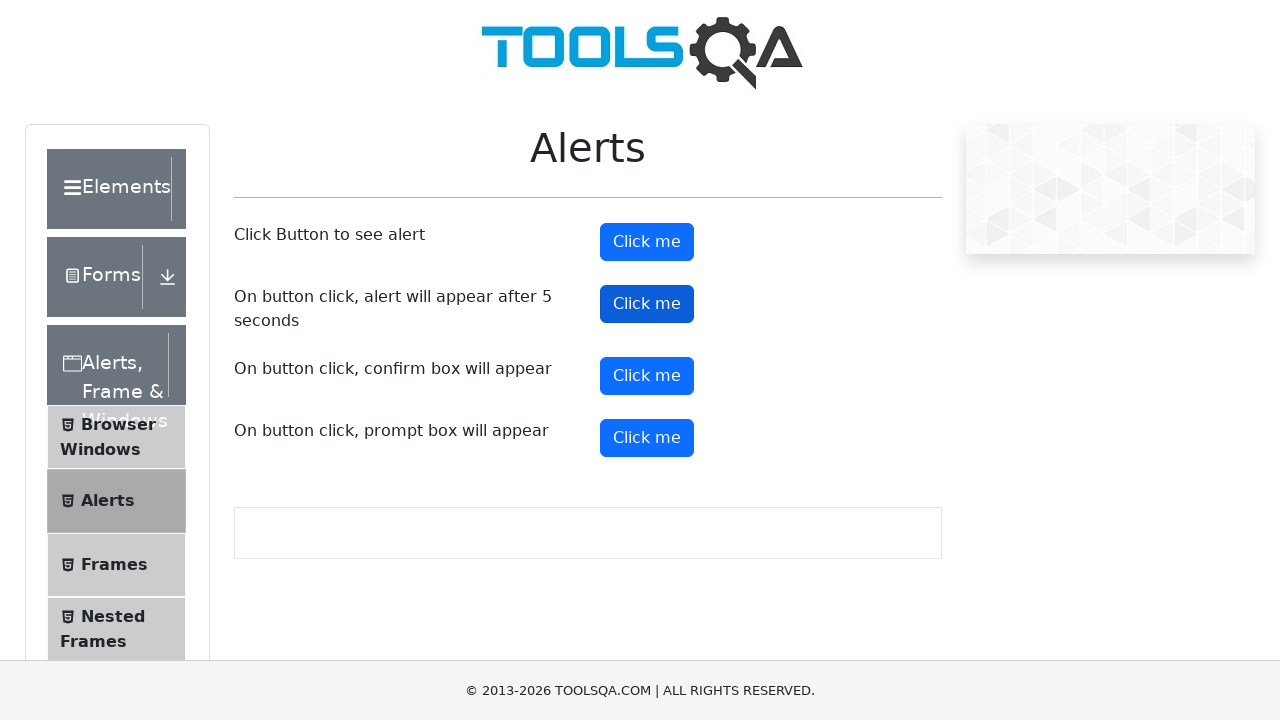